Navigates to a buttons demo page and clicks on a button using XPath selector

Starting URL: https://automationtesting.co.uk/buttons.html

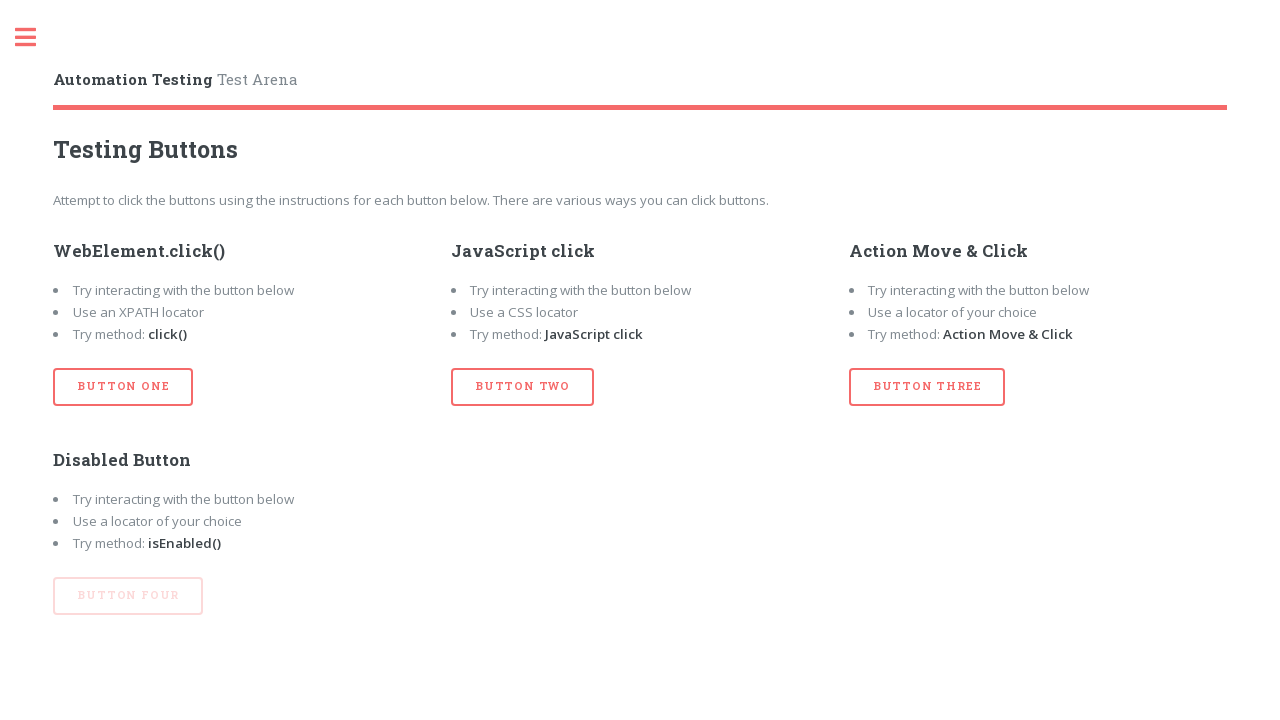

Navigated to buttons demo page
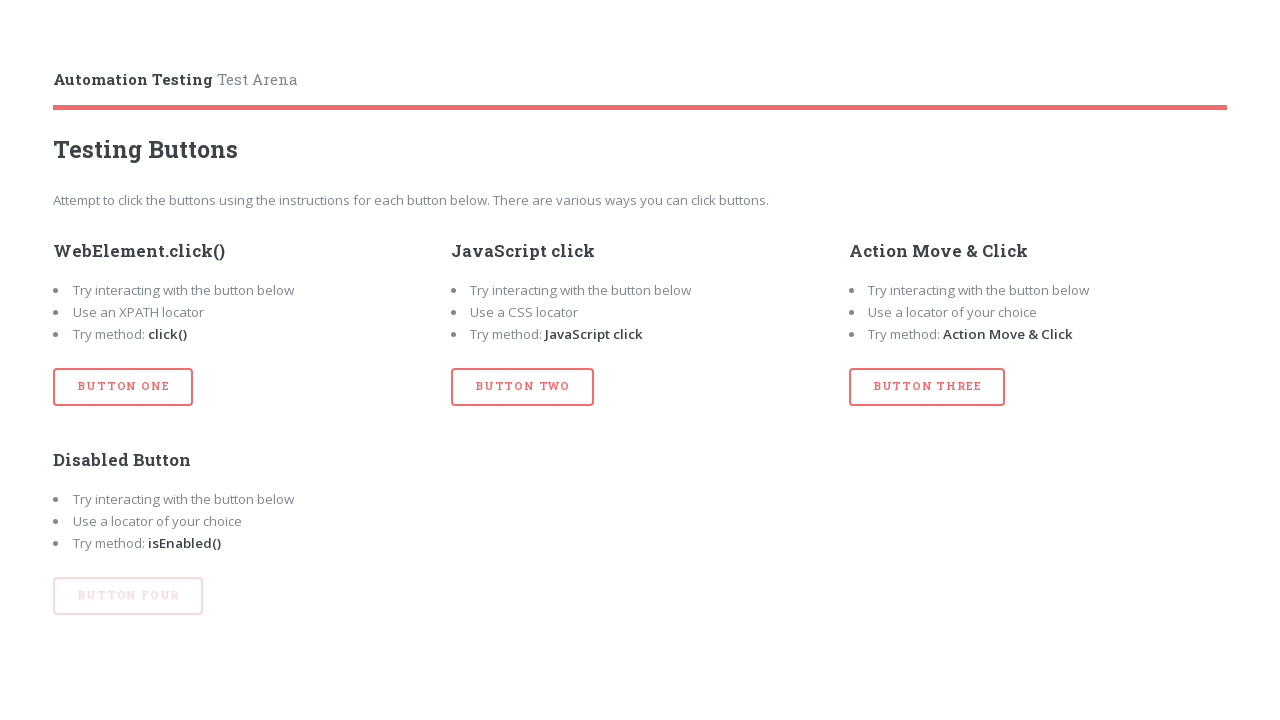

Clicked button with id 'btn_one' using XPath selector at (123, 387) on xpath=//button[@id='btn_one']
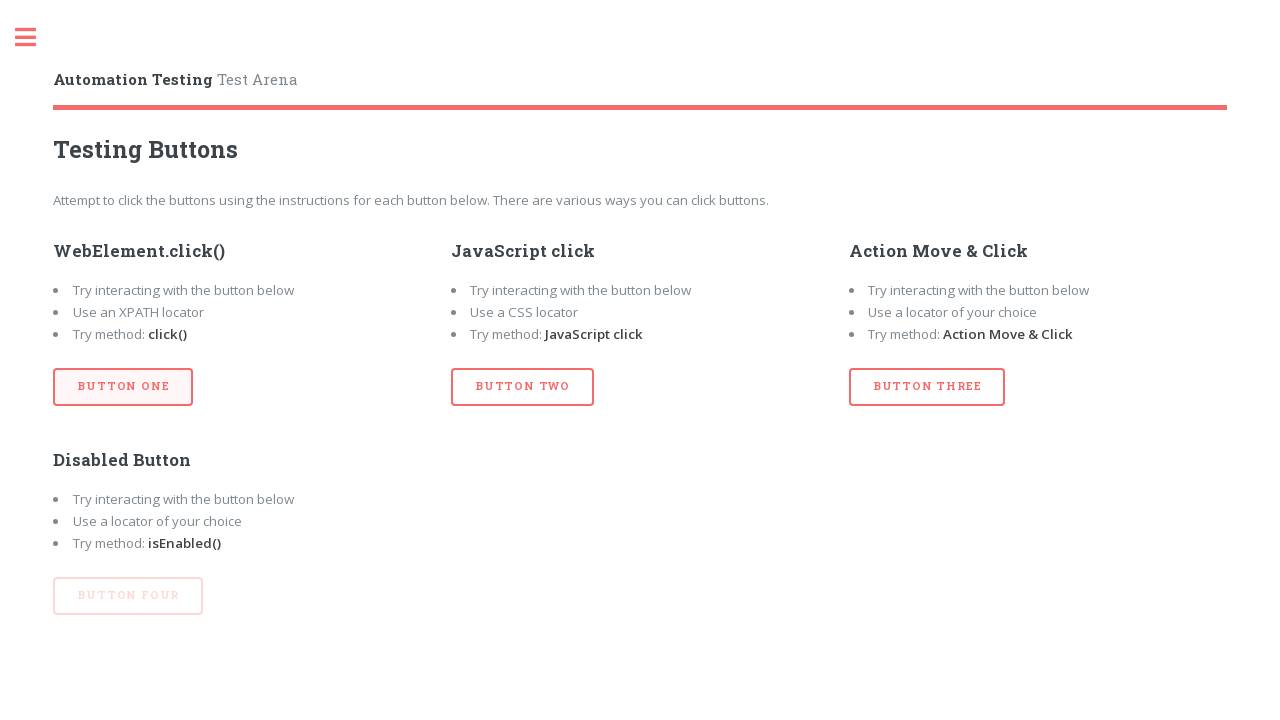

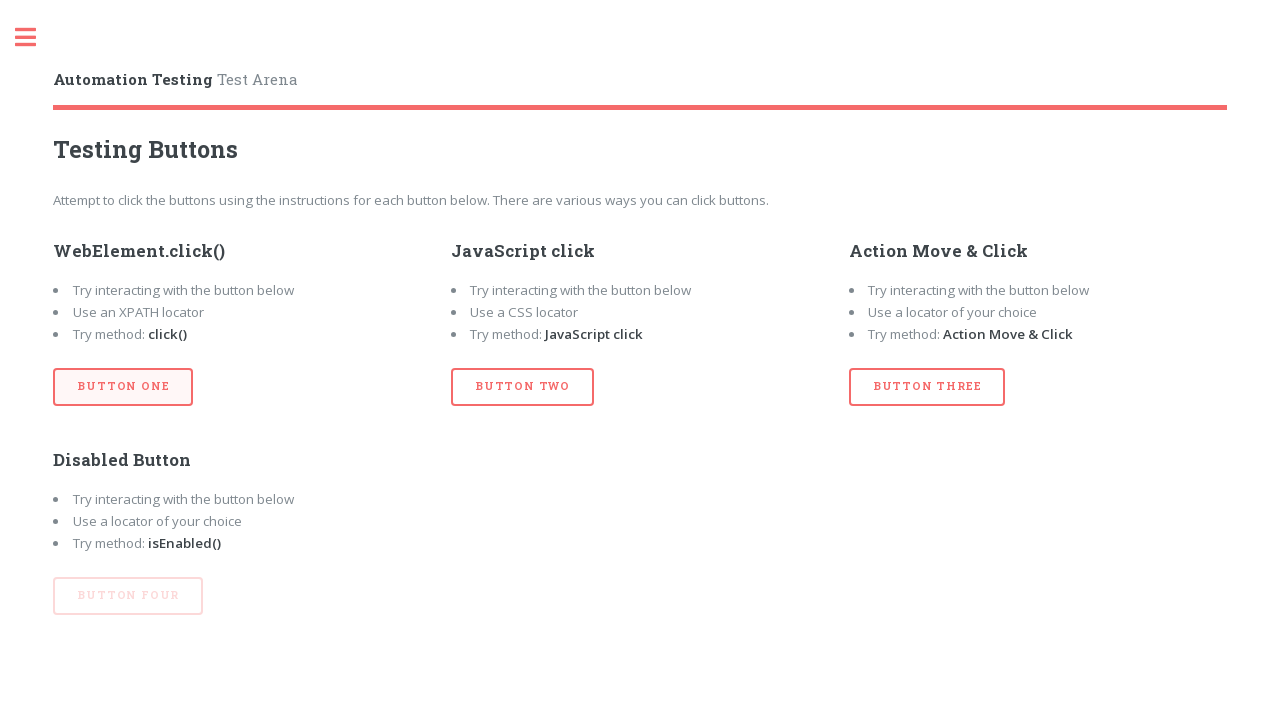